Tests that checkbox and label are hidden when editing a todo item

Starting URL: https://demo.playwright.dev/todomvc

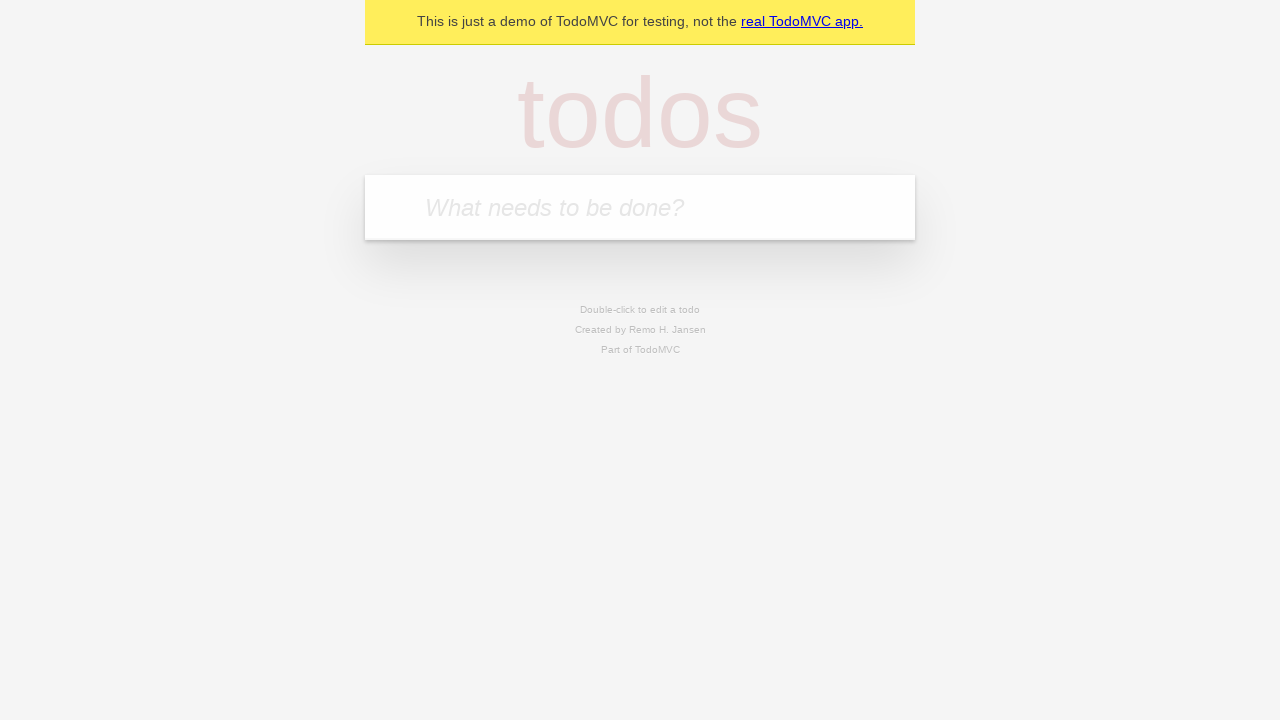

Located the 'What needs to be done?' input field
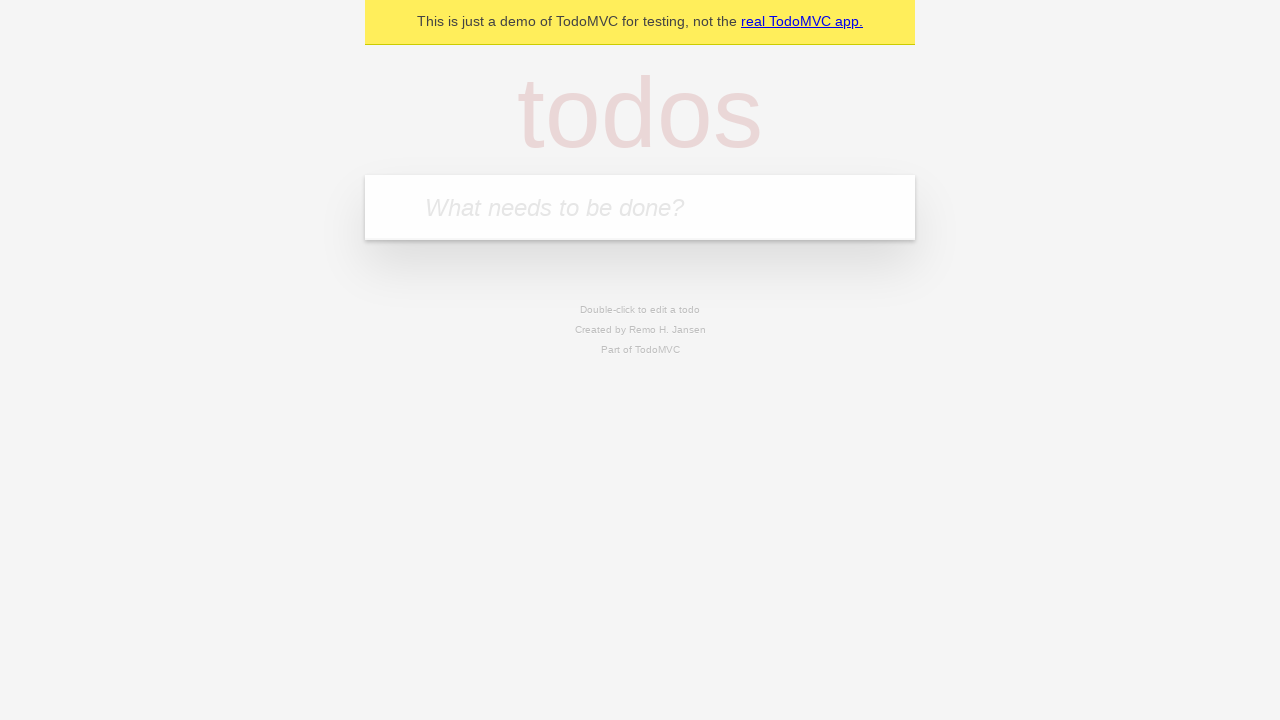

Filled todo input with 'buy some cheese' on internal:attr=[placeholder="What needs to be done?"i]
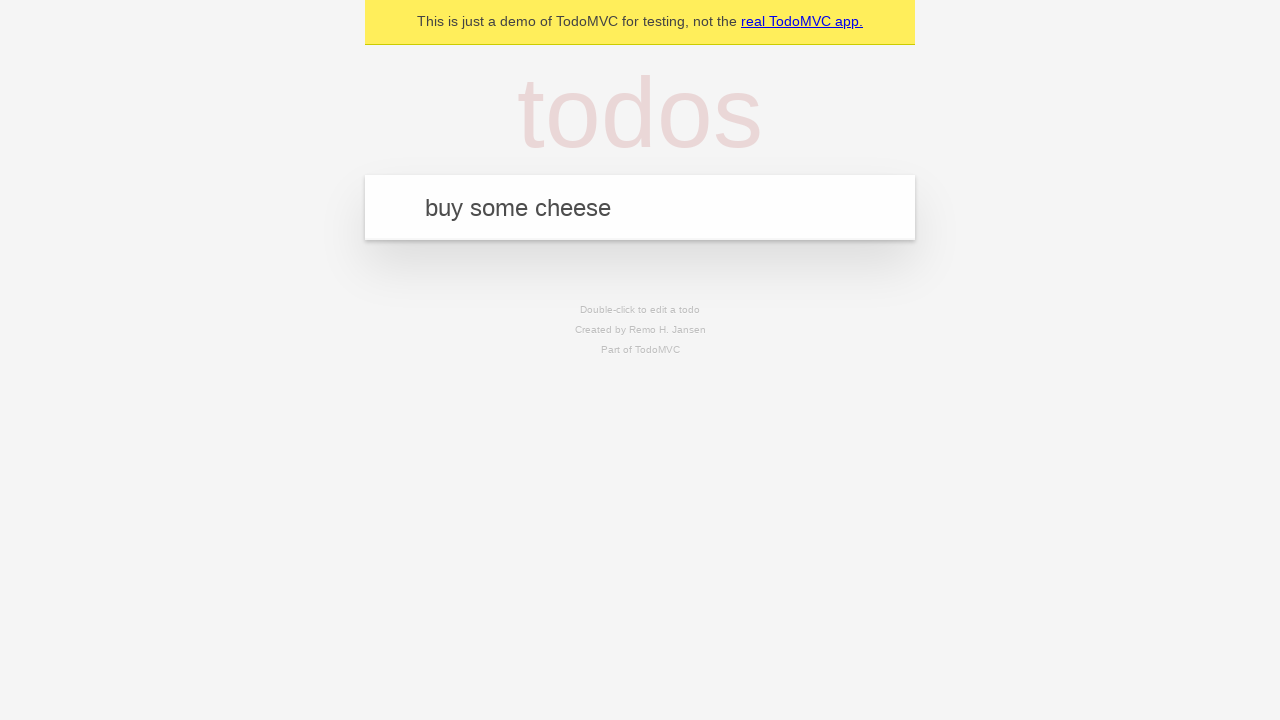

Pressed Enter to create todo 'buy some cheese' on internal:attr=[placeholder="What needs to be done?"i]
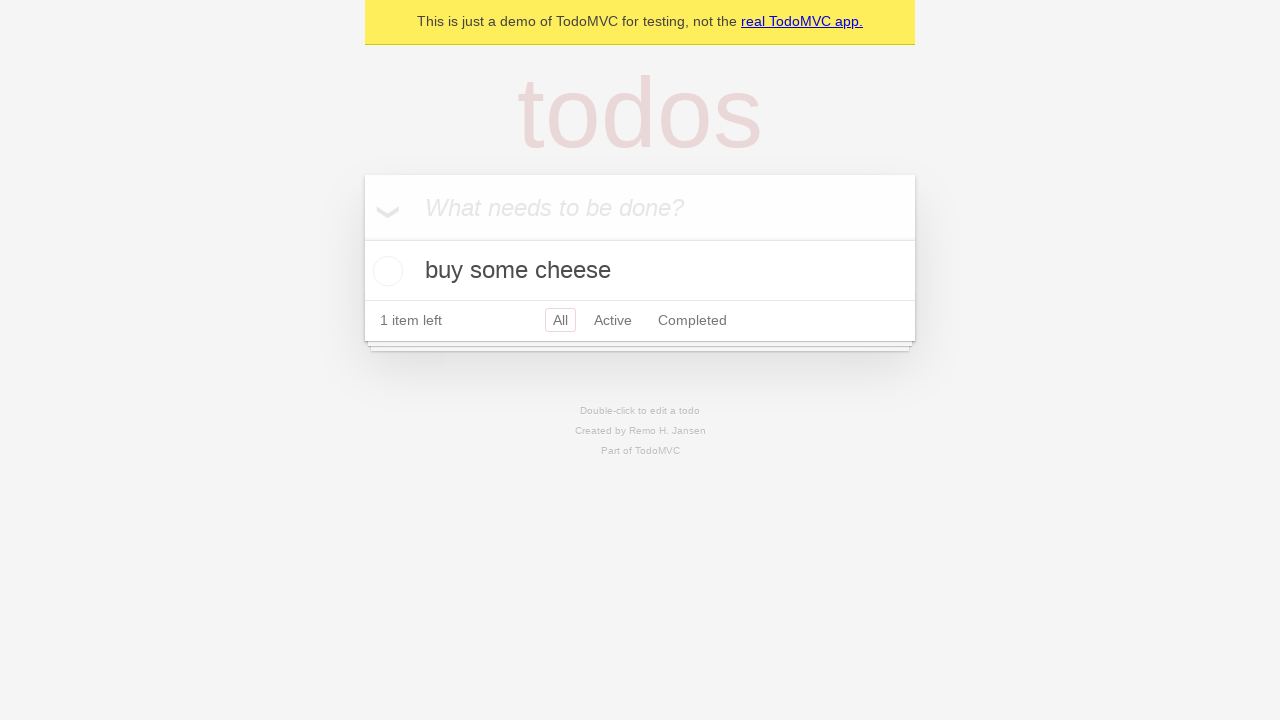

Filled todo input with 'feed the cat' on internal:attr=[placeholder="What needs to be done?"i]
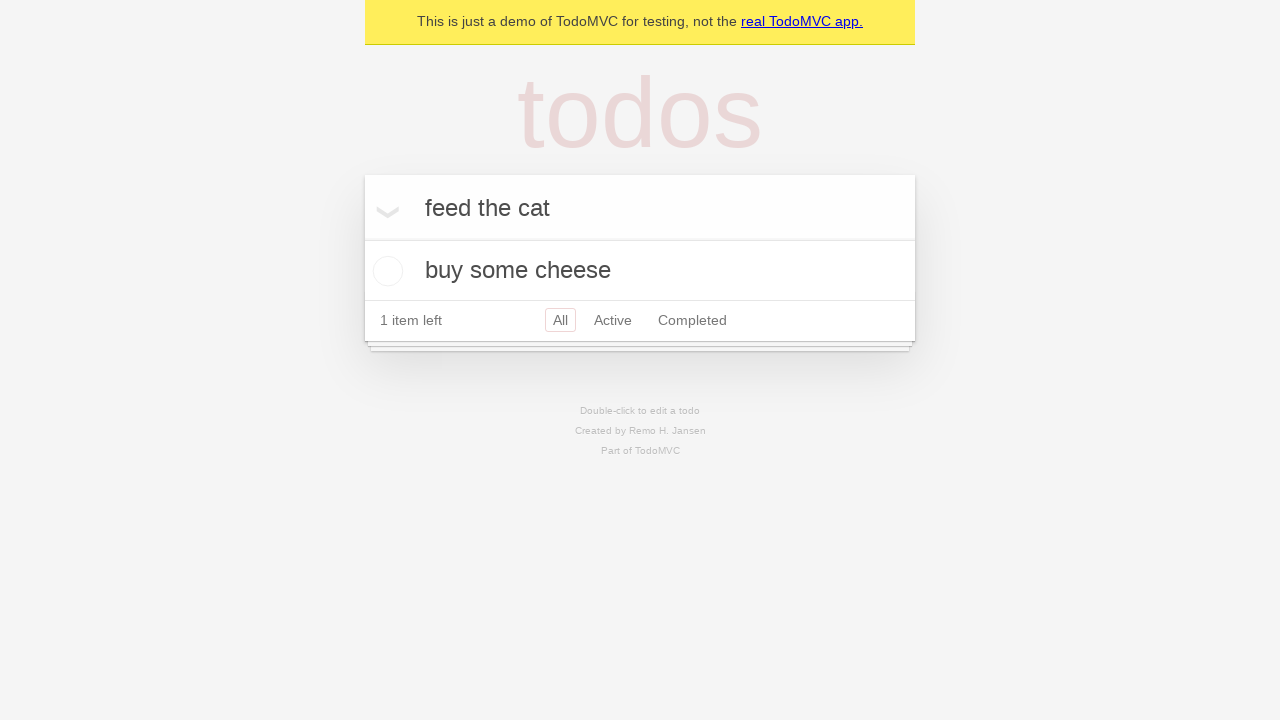

Pressed Enter to create todo 'feed the cat' on internal:attr=[placeholder="What needs to be done?"i]
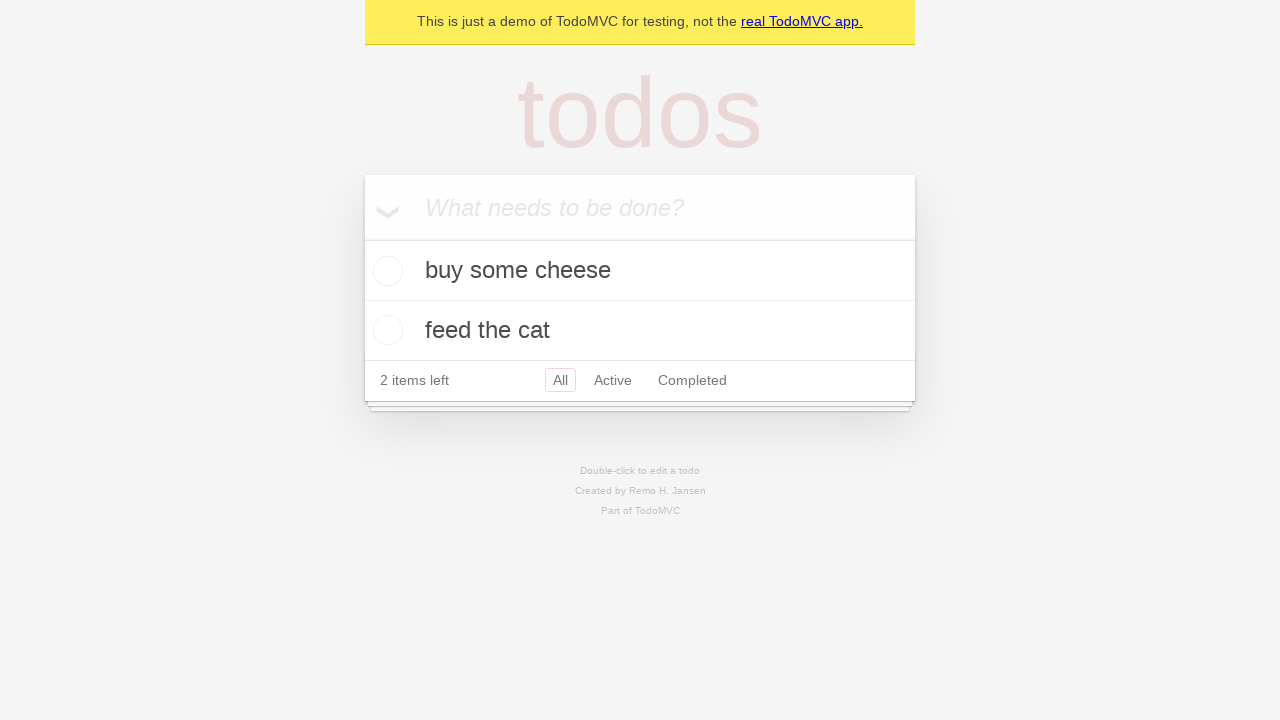

Filled todo input with 'book a doctors appointment' on internal:attr=[placeholder="What needs to be done?"i]
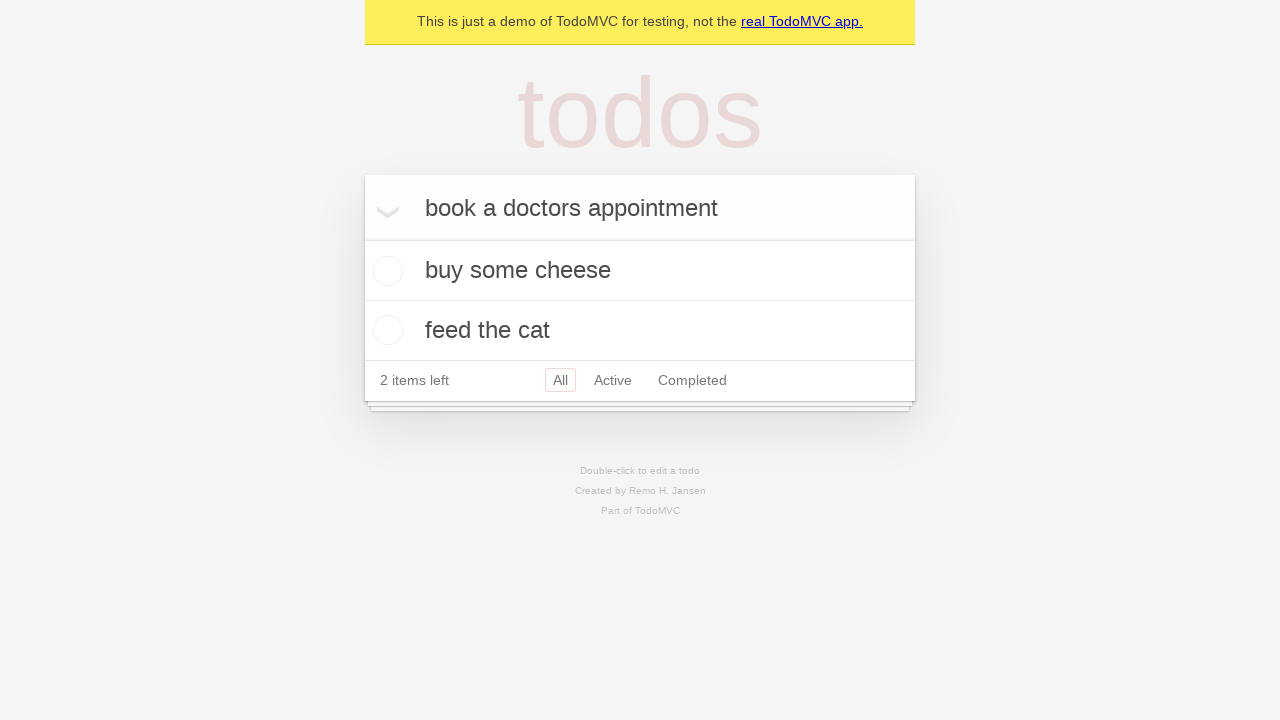

Pressed Enter to create todo 'book a doctors appointment' on internal:attr=[placeholder="What needs to be done?"i]
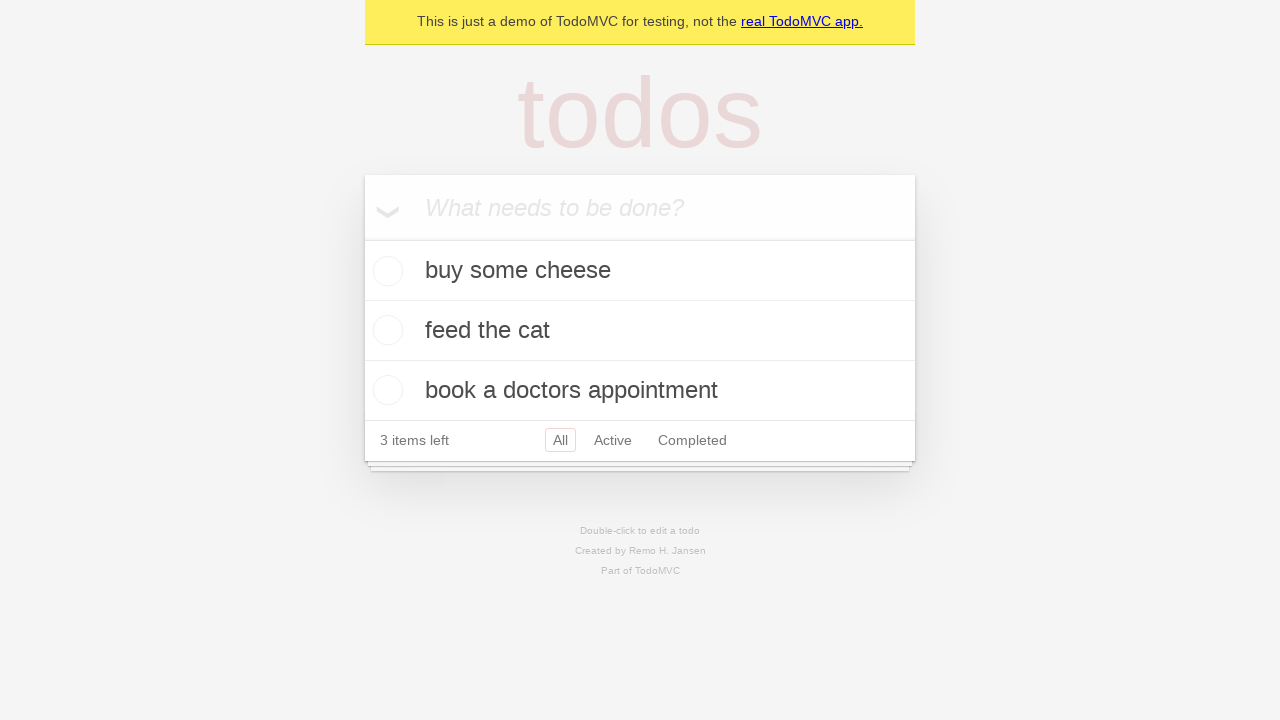

Located the second todo item
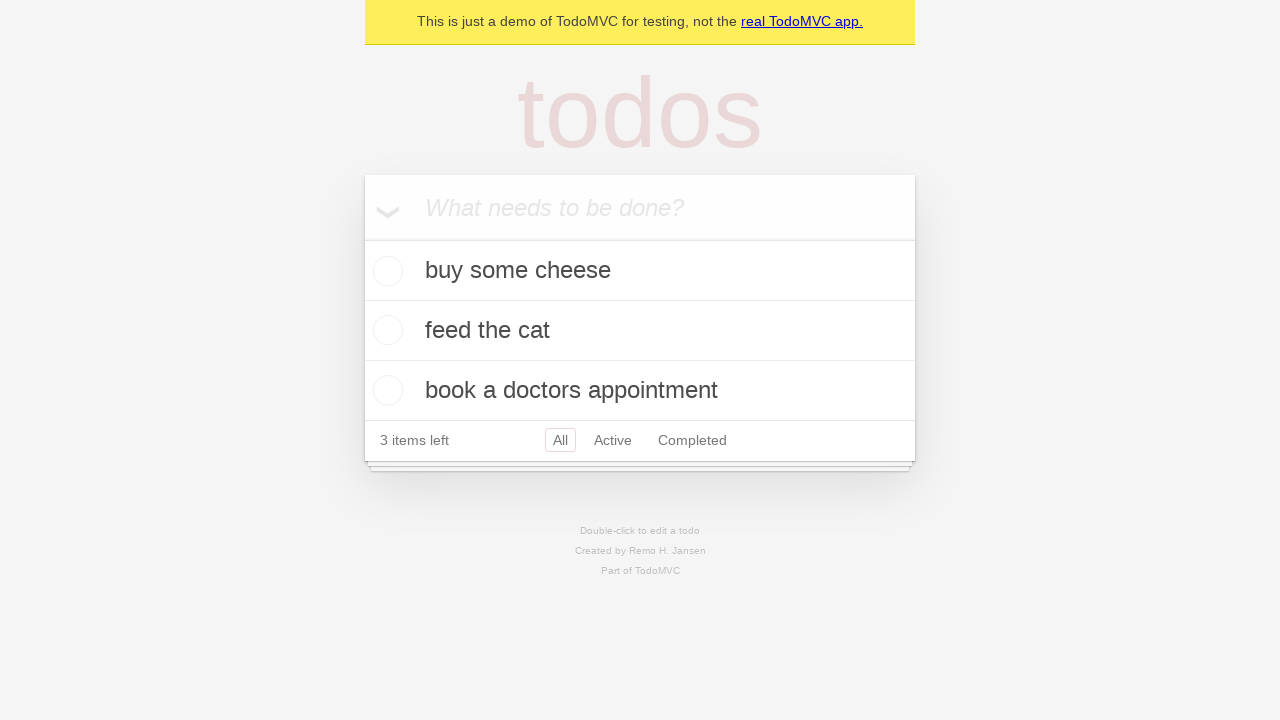

Double-clicked second todo item to enter edit mode at (640, 331) on [data-testid='todo-item'] >> nth=1
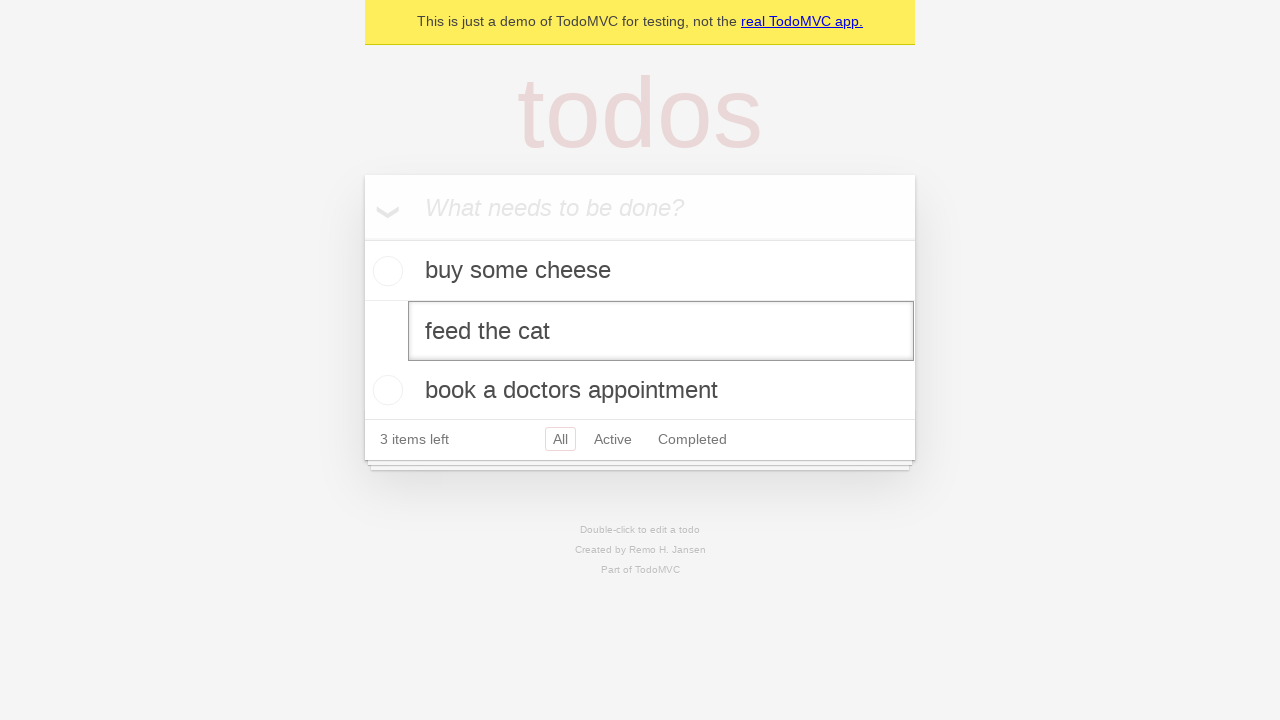

Edit textbox appeared after double-clicking
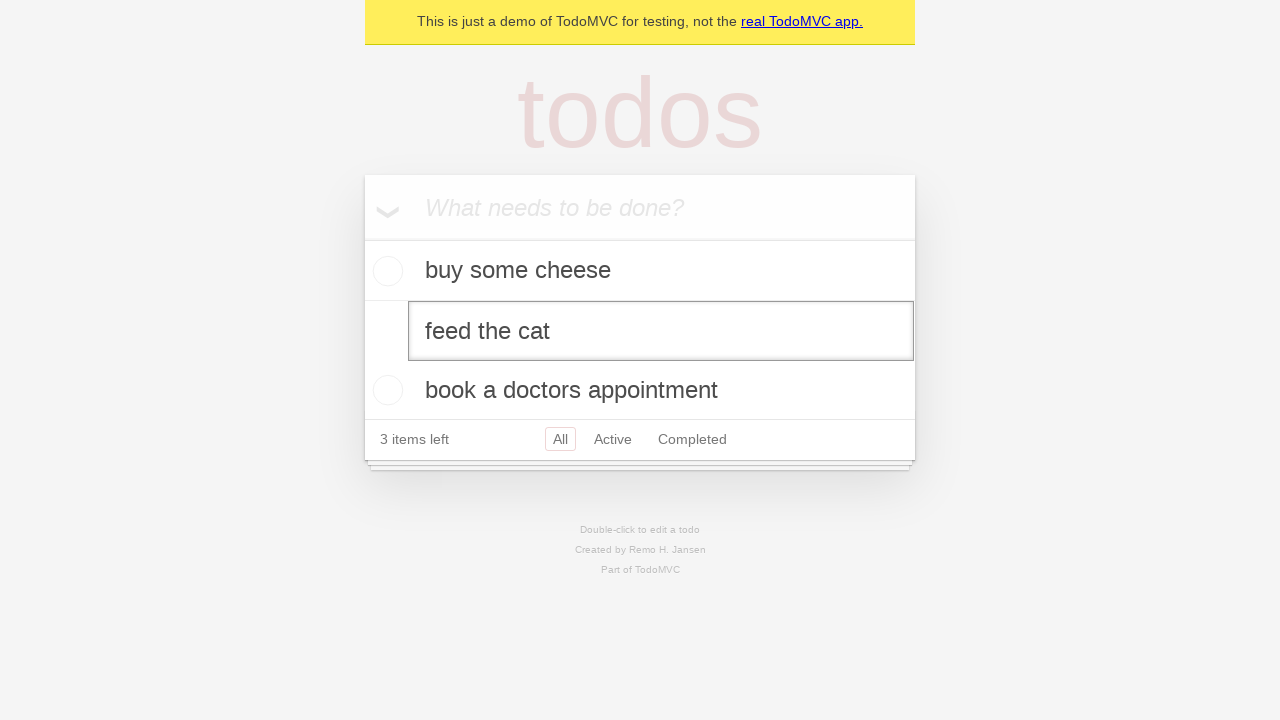

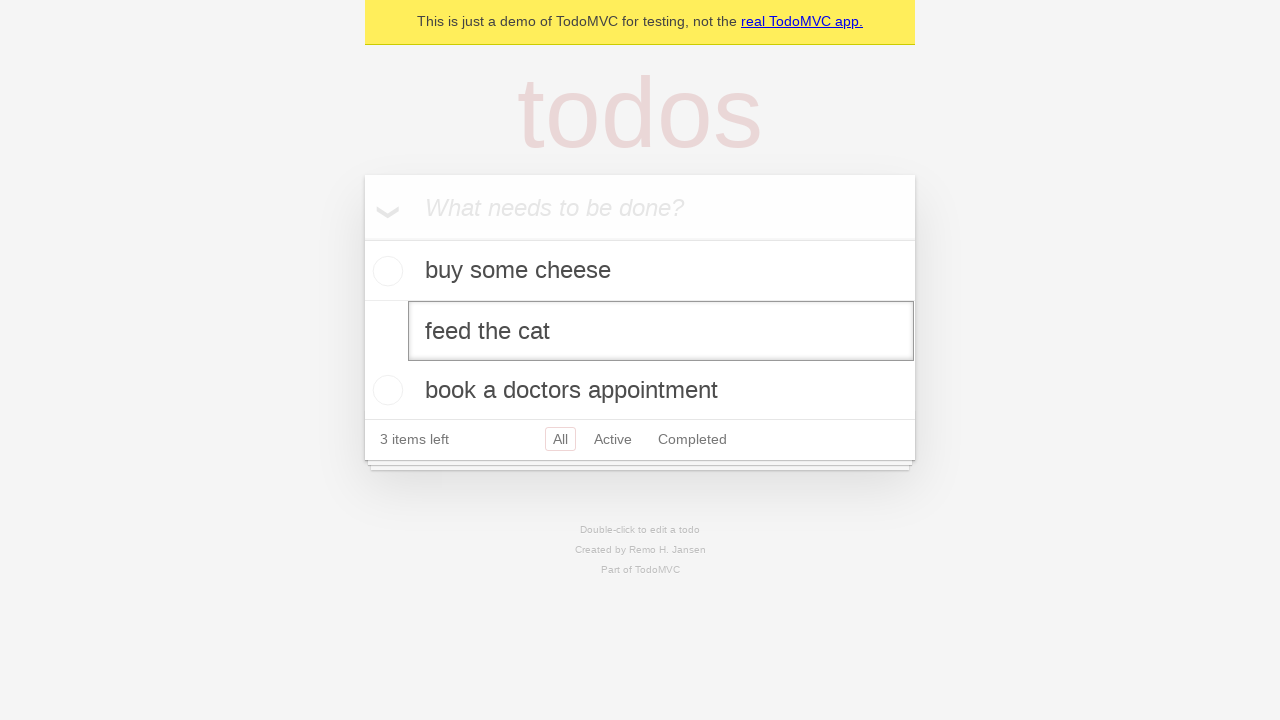